Tests a math form by reading a value X from the page, calculating log(abs(12*sin(x))), filling in the answer, checking a robot checkbox, selecting a radio button, and submitting the form.

Starting URL: https://suninjuly.github.io/math.html

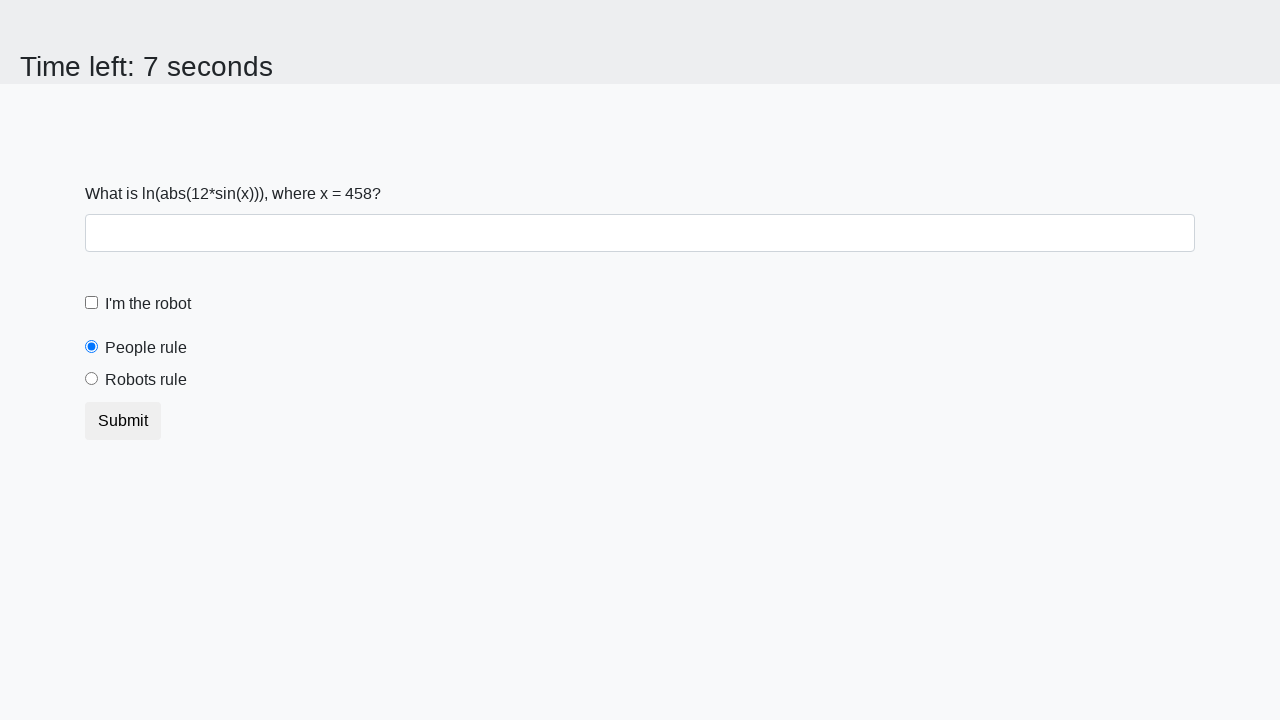

Read X value from the page
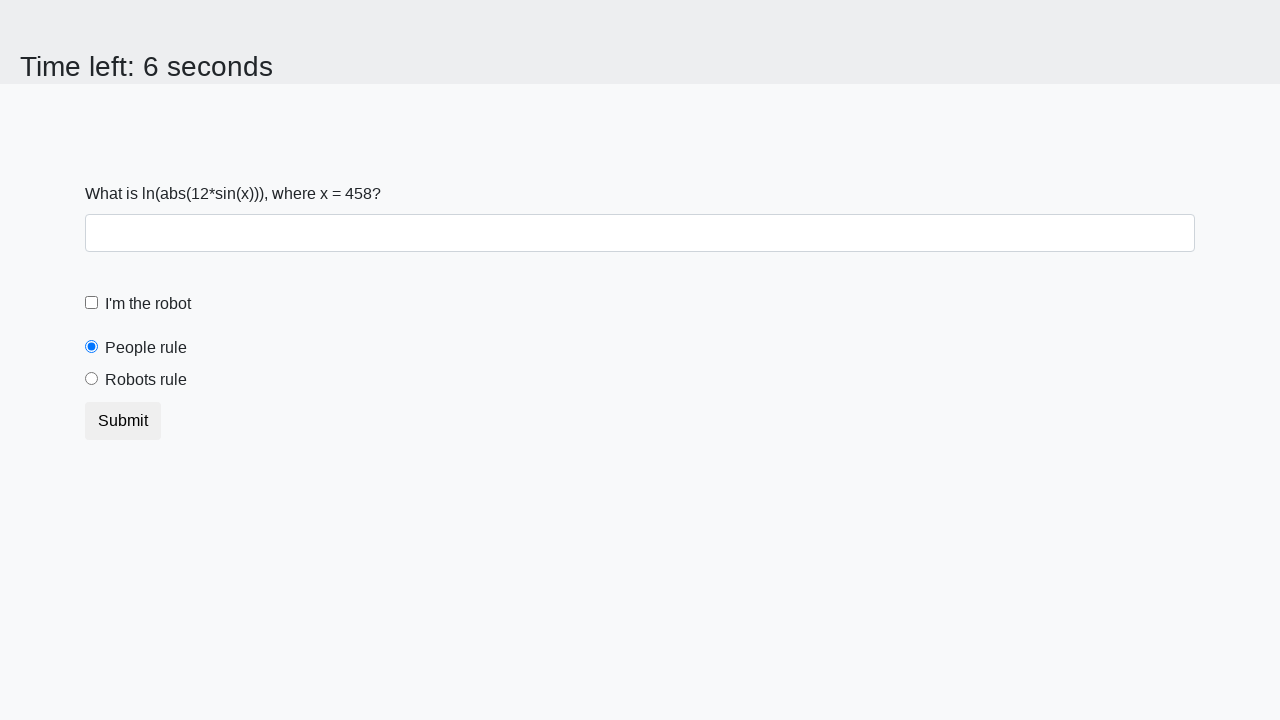

Calculated log(abs(12*sin(x))) for the math form
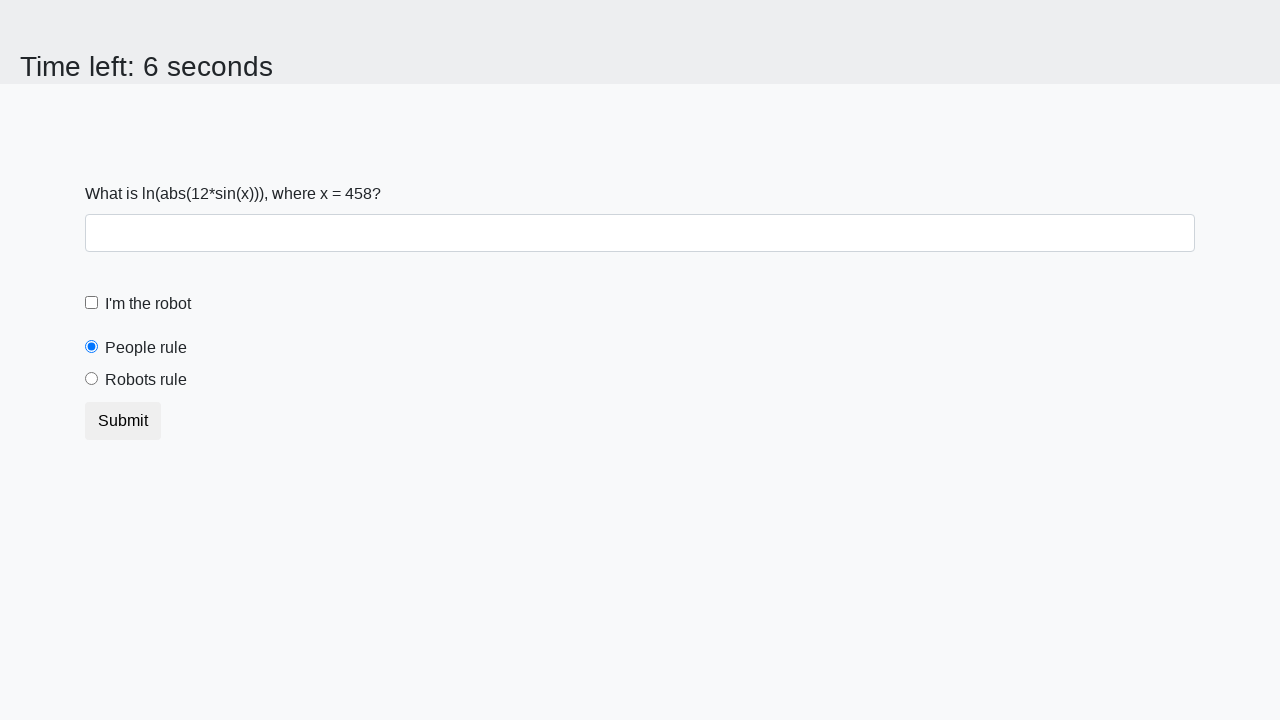

Filled in calculated answer in the answer field on #answer
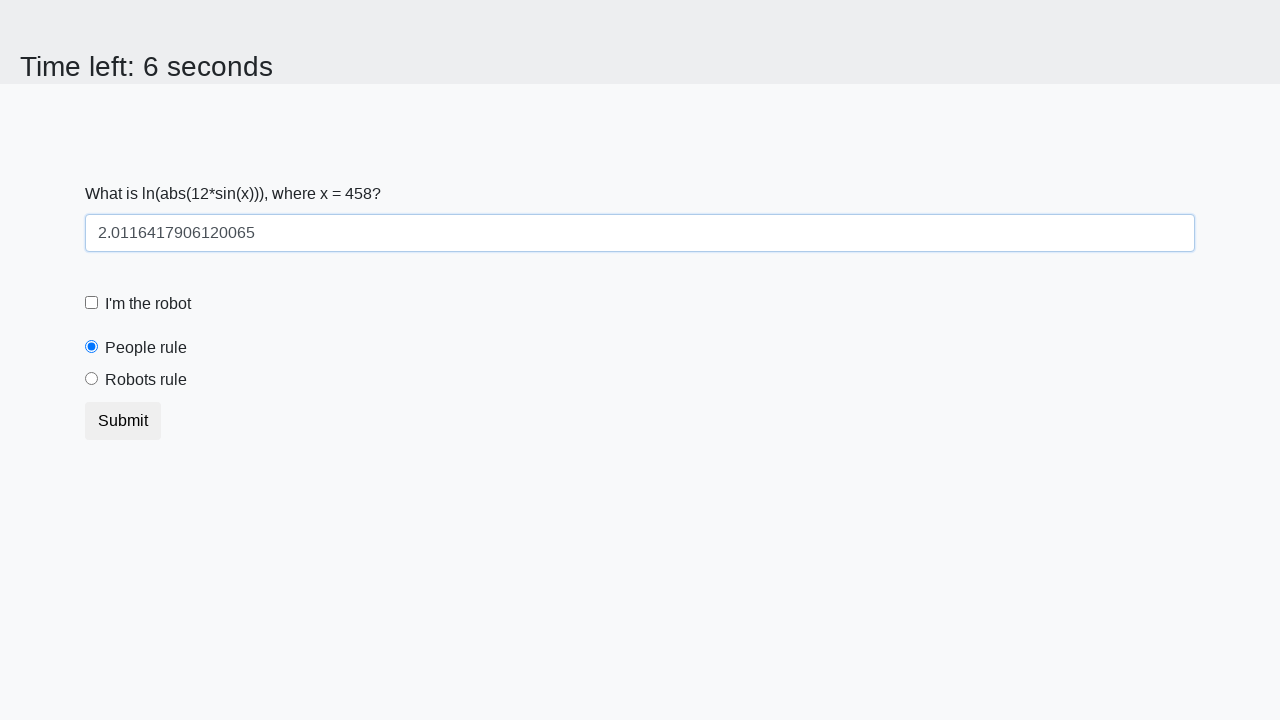

Checked the 'I'm the robot' checkbox at (92, 303) on #robotCheckbox
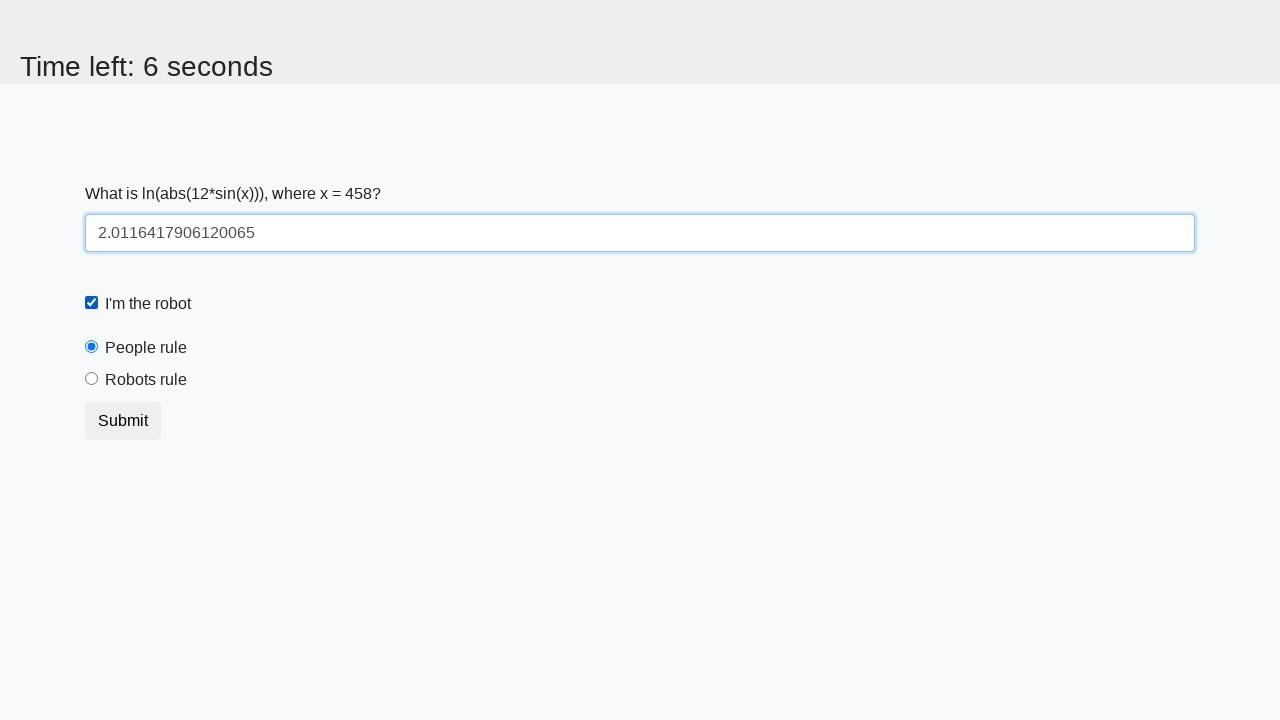

Selected the 'Robots rule!' radio button at (92, 379) on #robotsRule
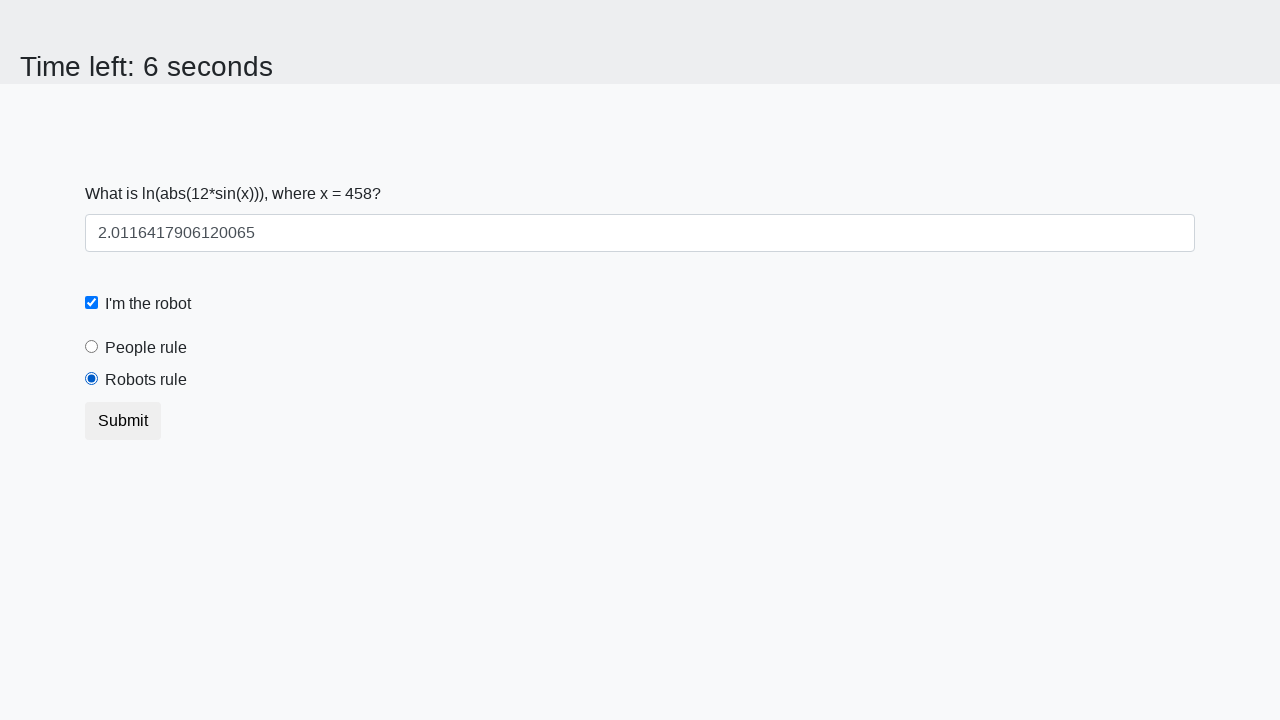

Submitted the form by clicking the submit button at (123, 421) on .btn.btn-default
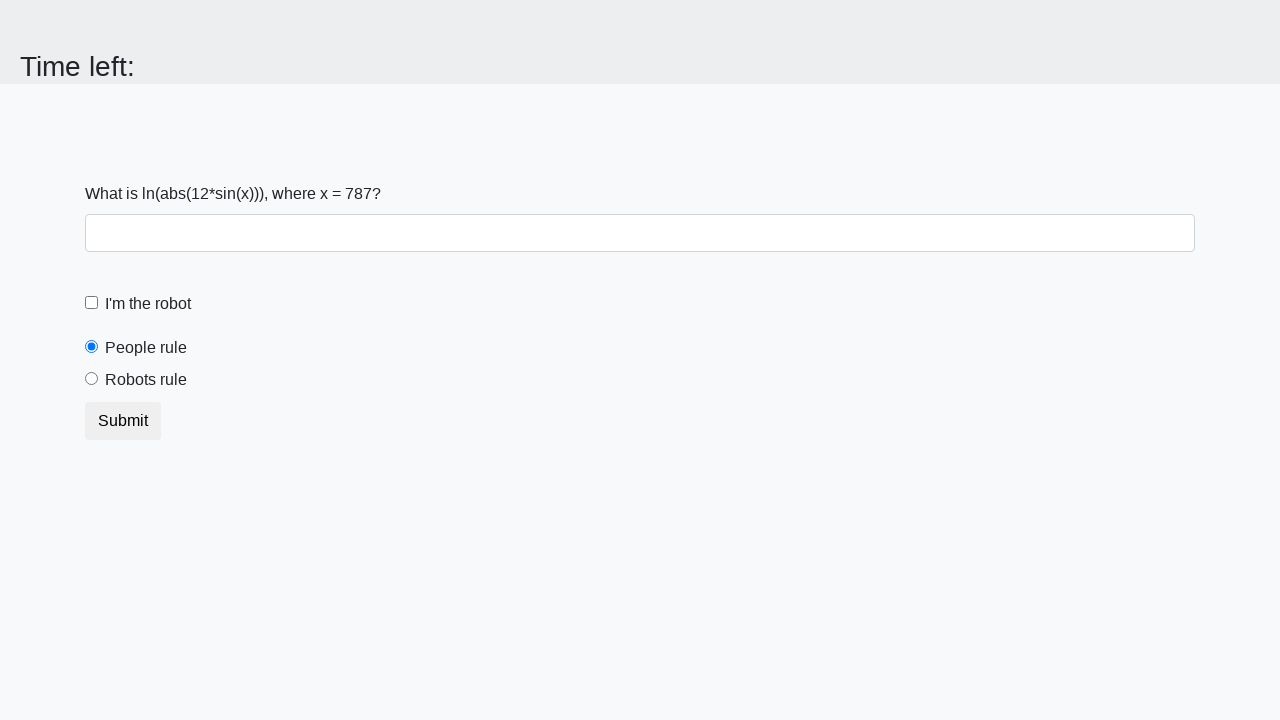

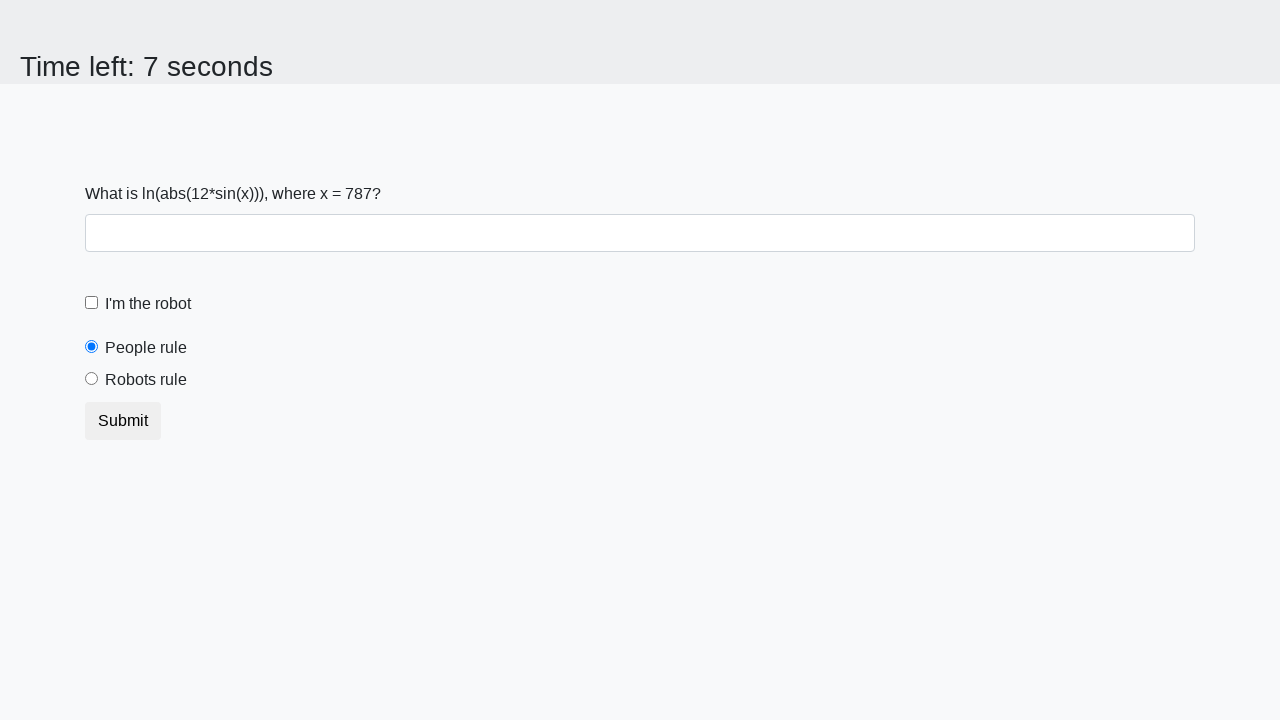